Tests navigation to W3Schools website and clicks on the "Try it Yourself" link which opens a new window/tab

Starting URL: https://www.w3schools.com/

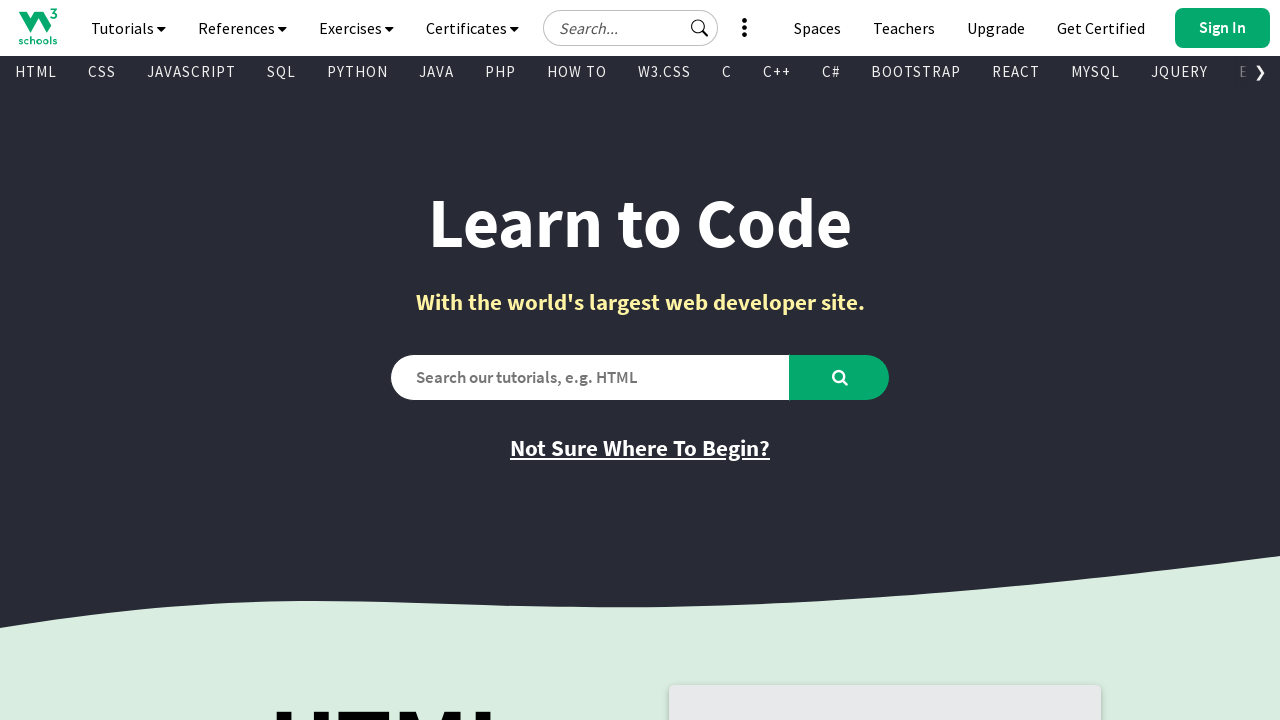

Clicked 'Try it Yourself' link at (785, 360) on text=Try it Yourself
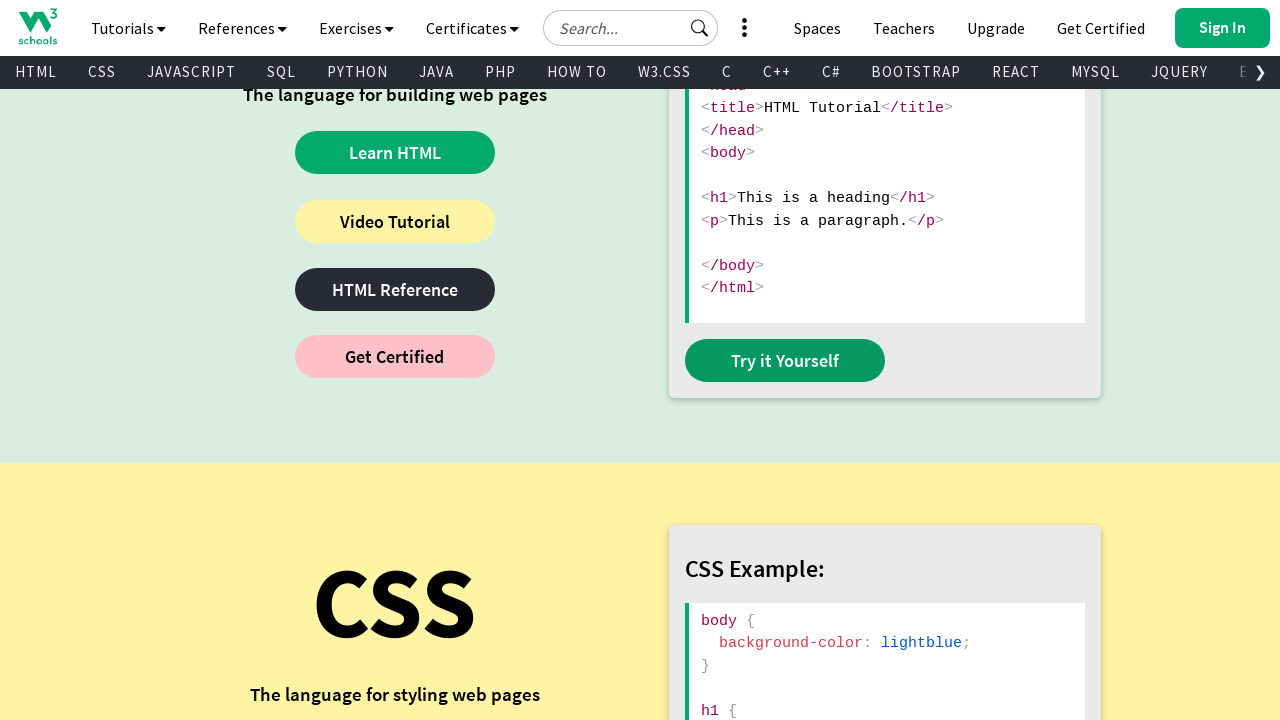

Waited for new page/popup to open
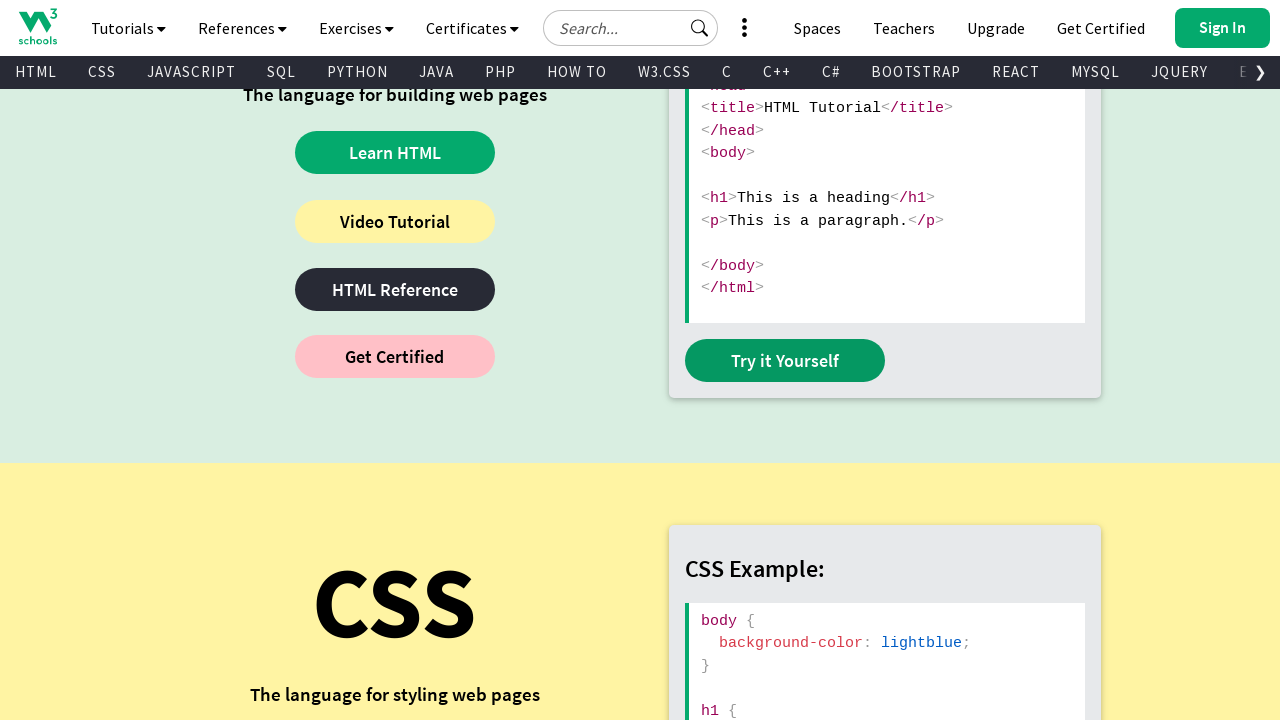

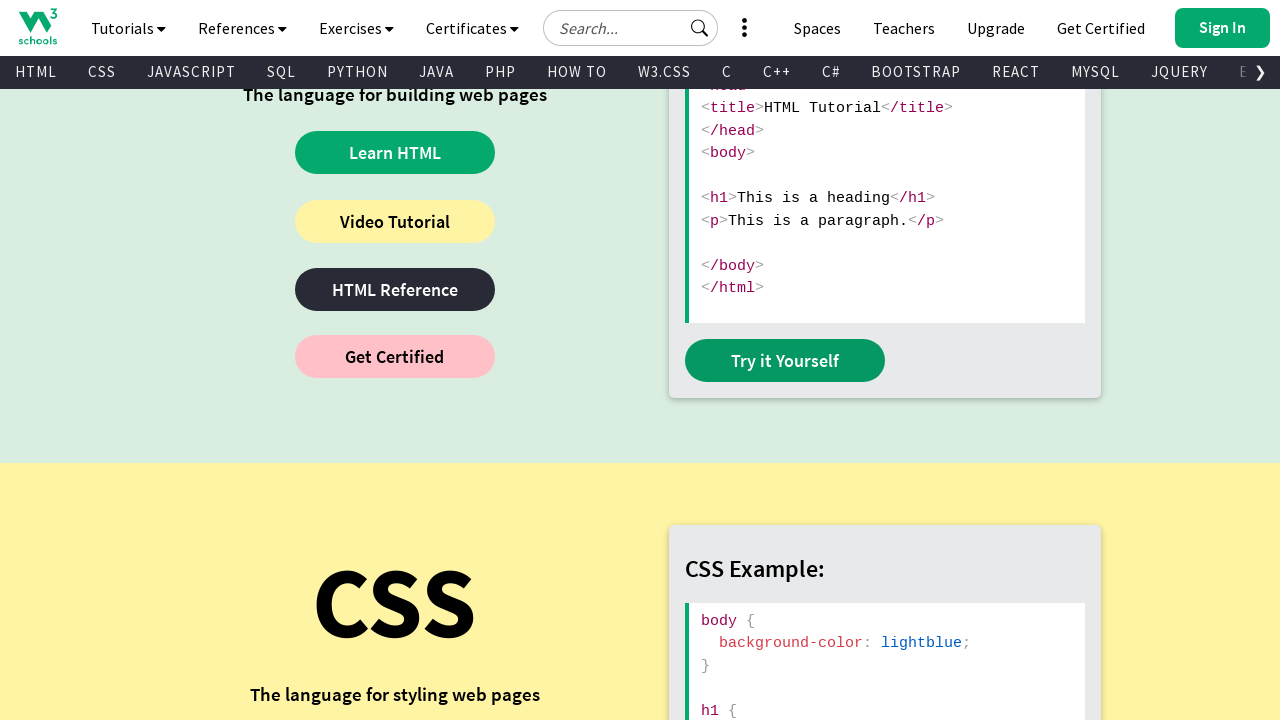